Navigates to Rediff.com and finds all link elements to the left of the NEWS link using relative locators

Starting URL: https://www.rediff.com/

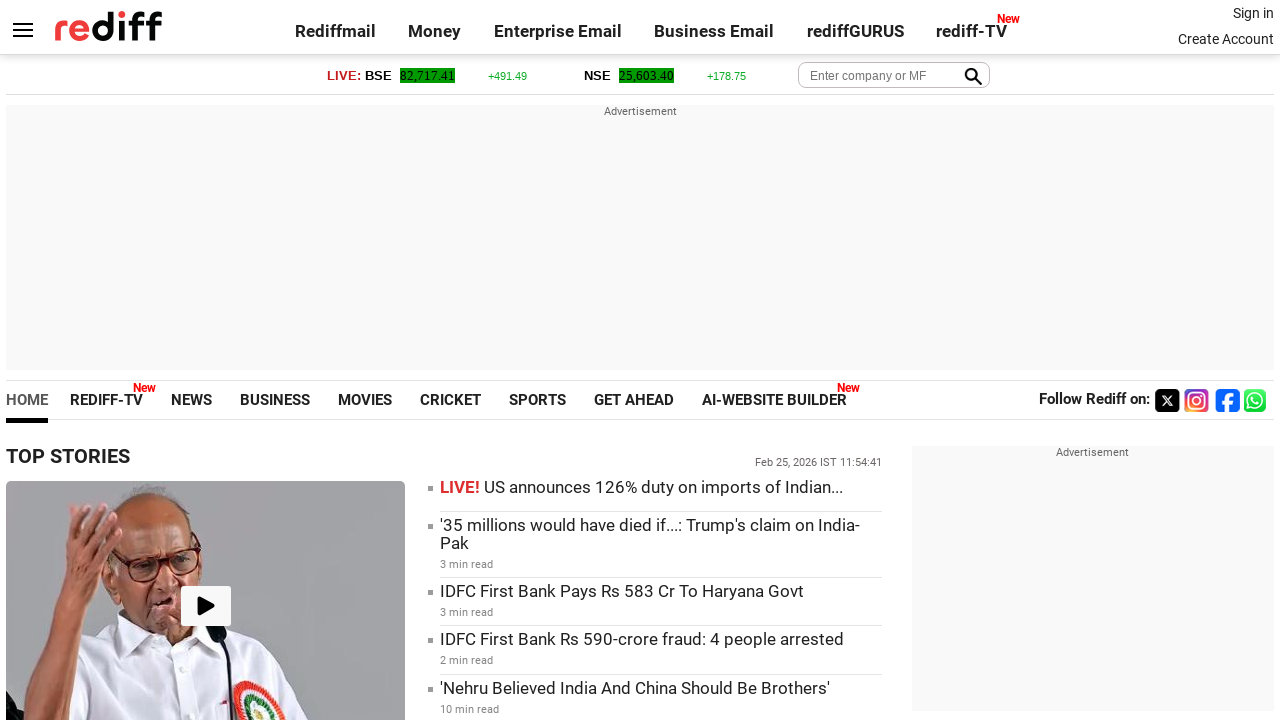

Located the NEWS link element
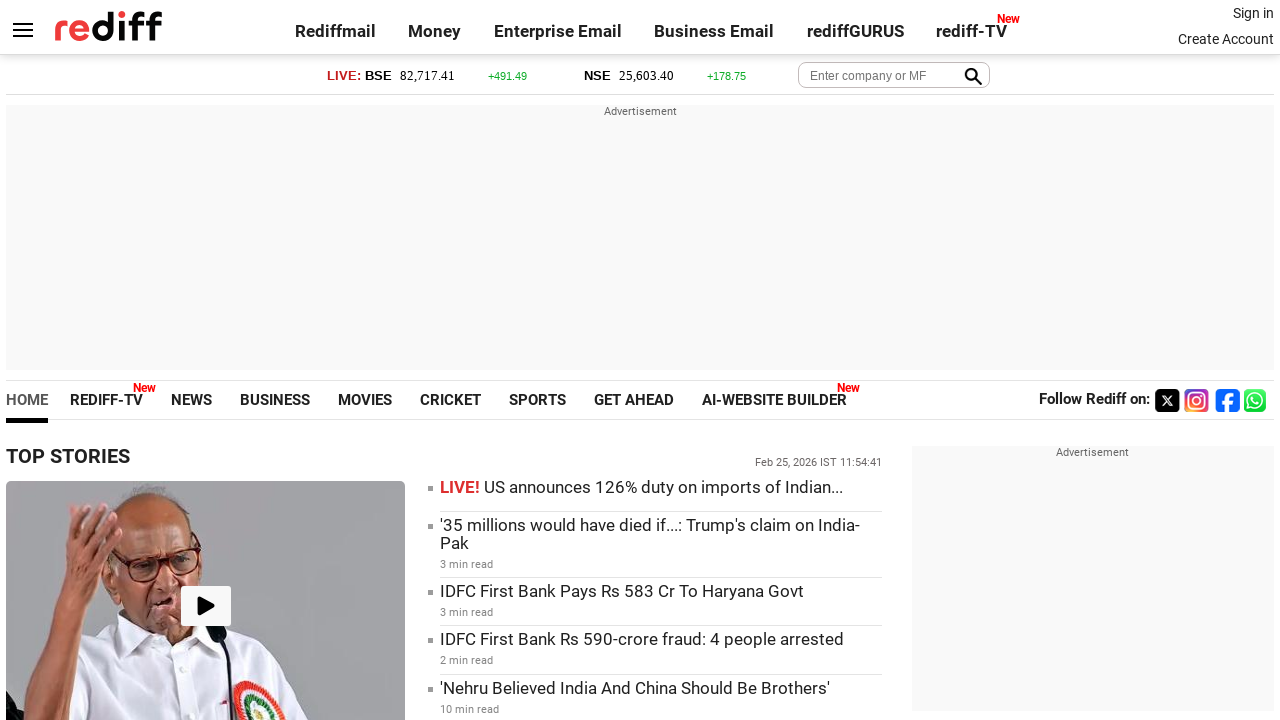

Retrieved all link elements on the page
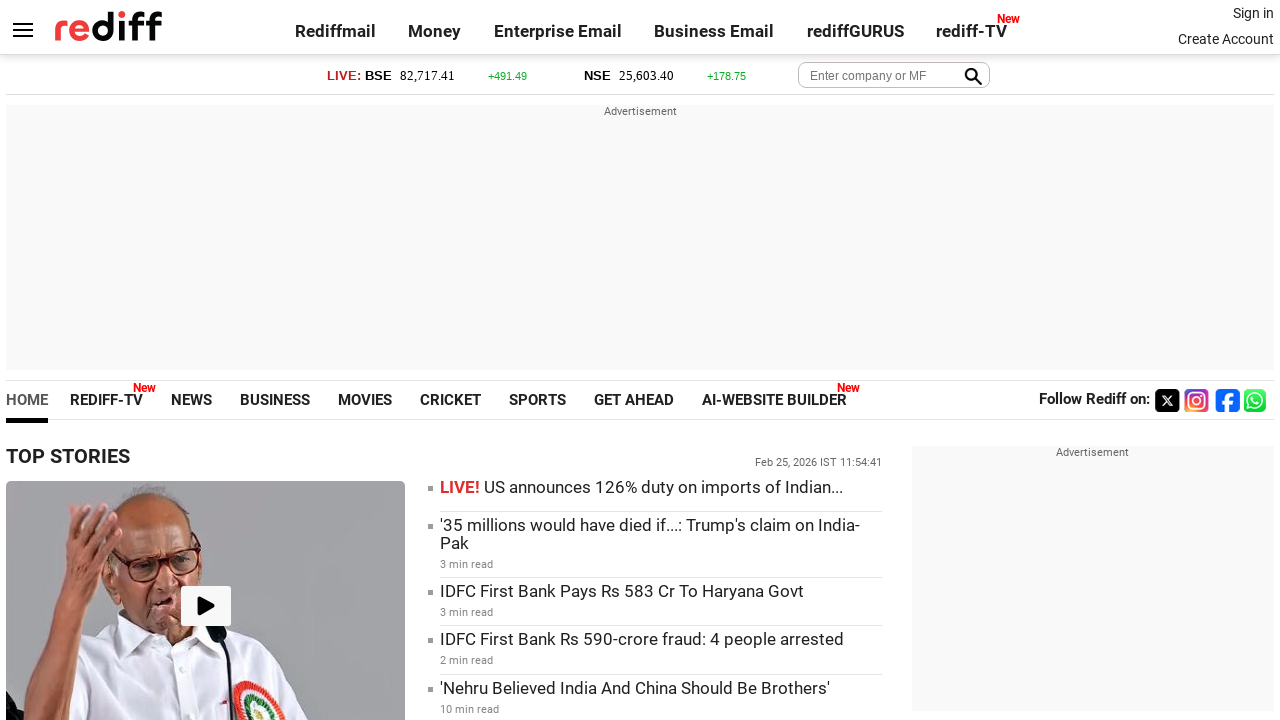

Got bounding box coordinates for NEWS link
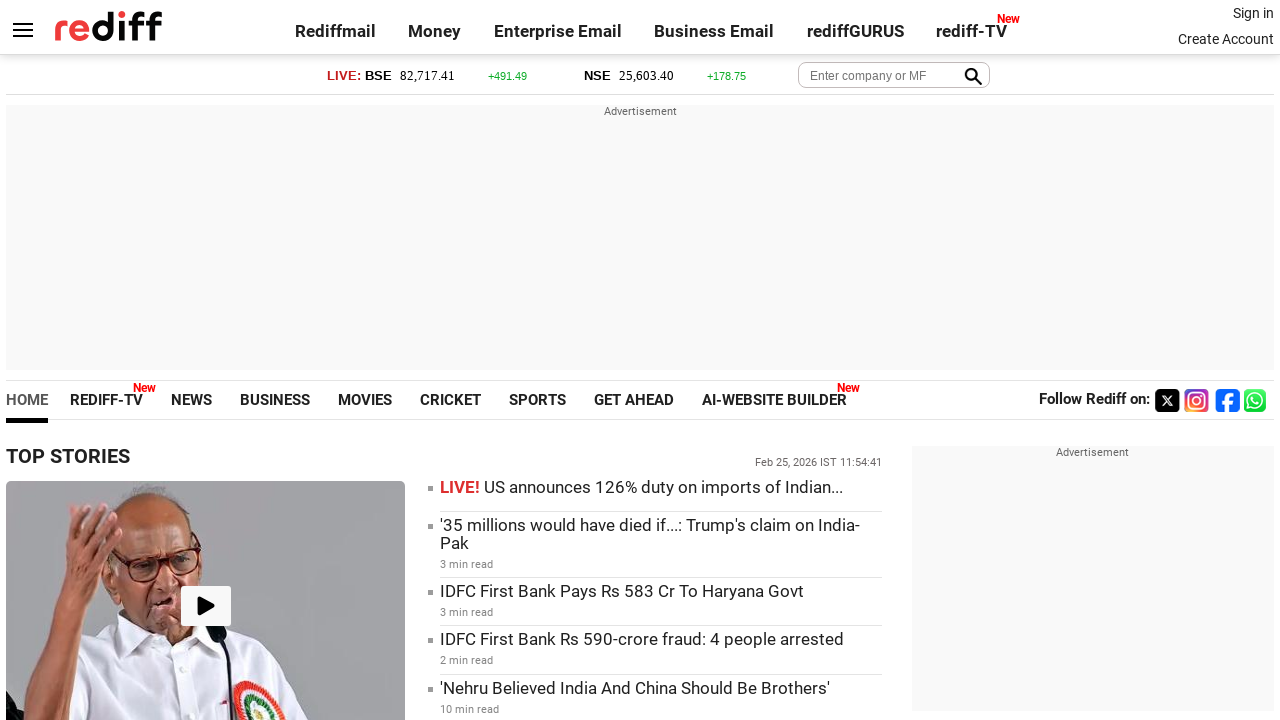

Found link to the left of NEWS: 'REDIFF-TV'
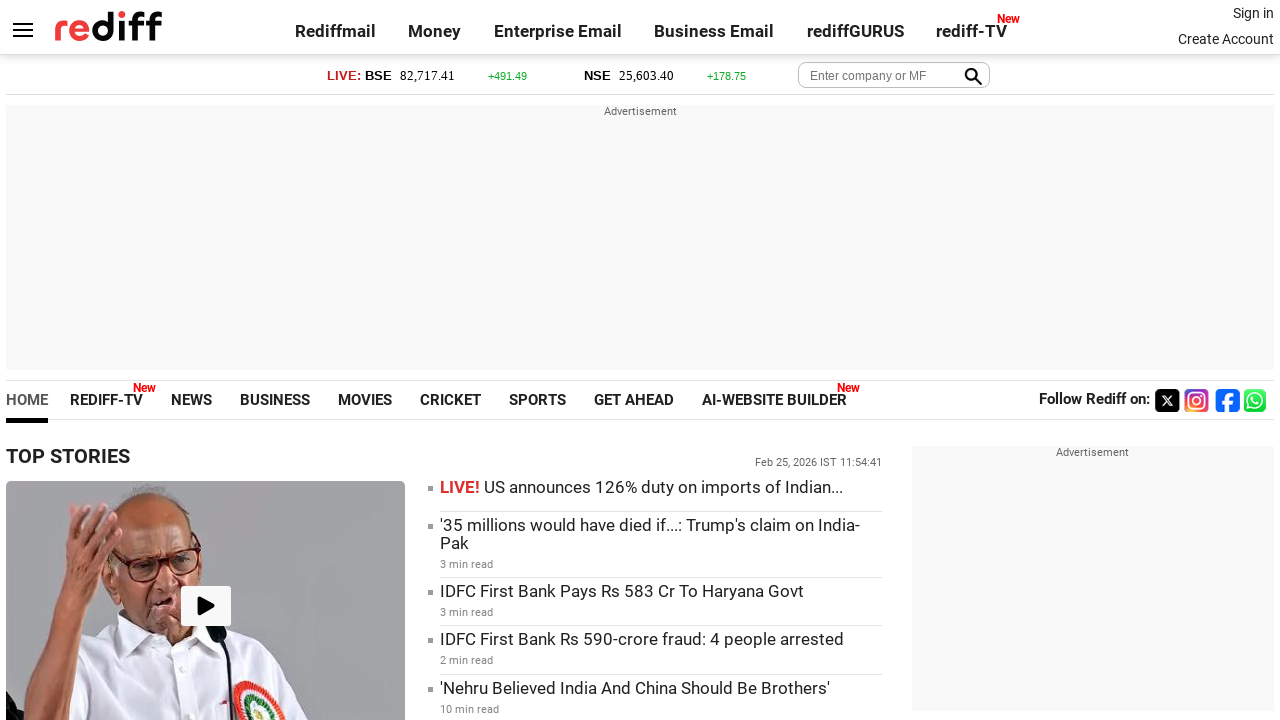

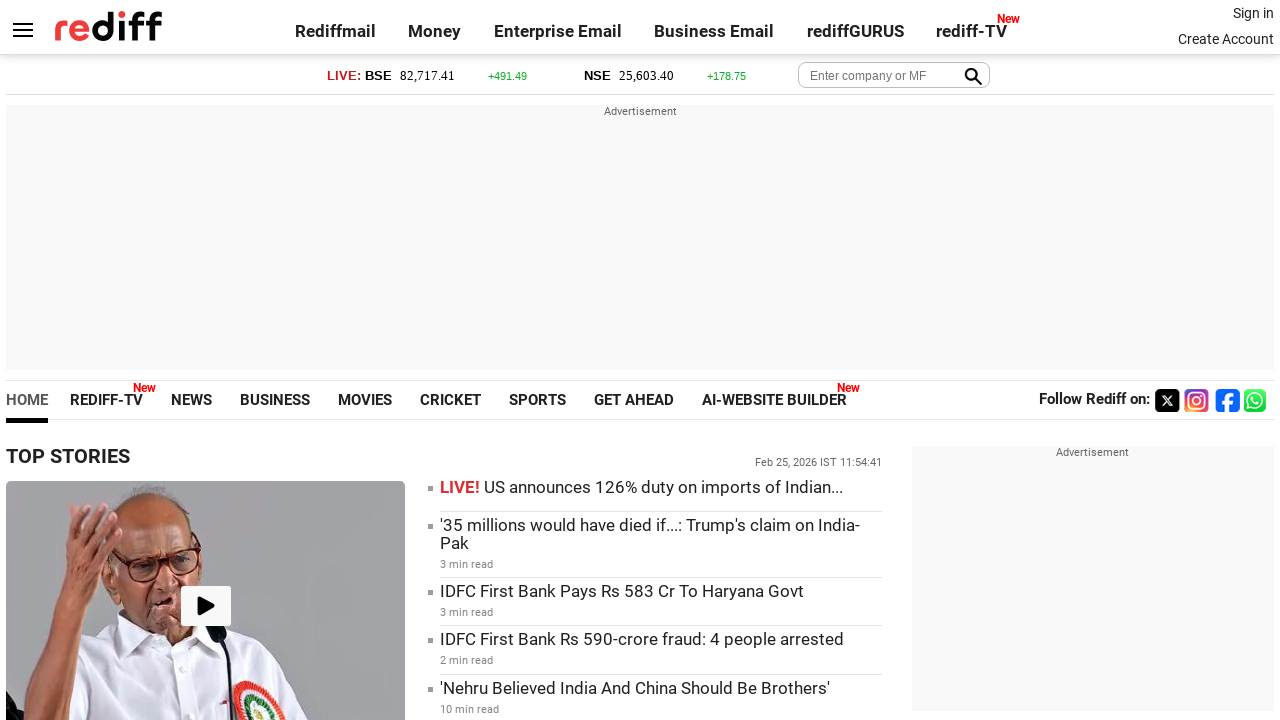